Tests various form interactions on a practice automation page including radio button selection, autocomplete input, dropdown selection, checkbox clicking, text input, and alert handling.

Starting URL: https://rahulshettyacademy.com/AutomationPractice/

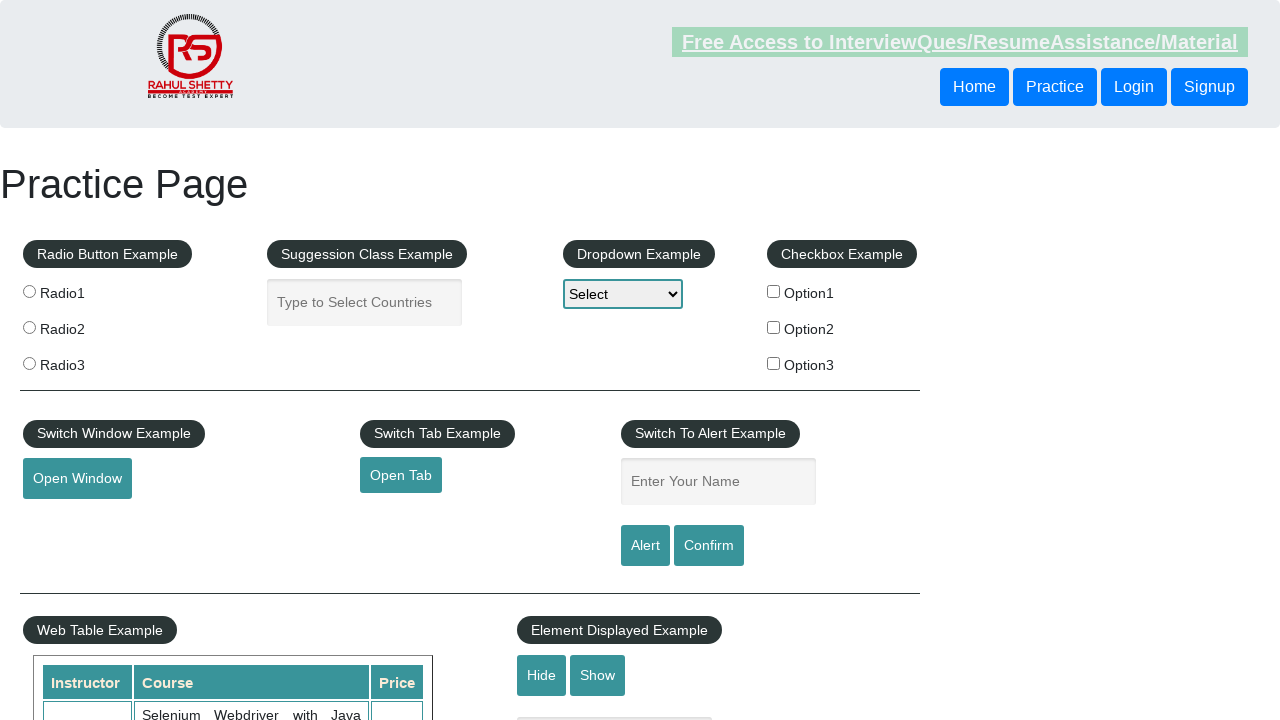

Clicked radio button option 2 at (29, 327) on input[value='radio2']
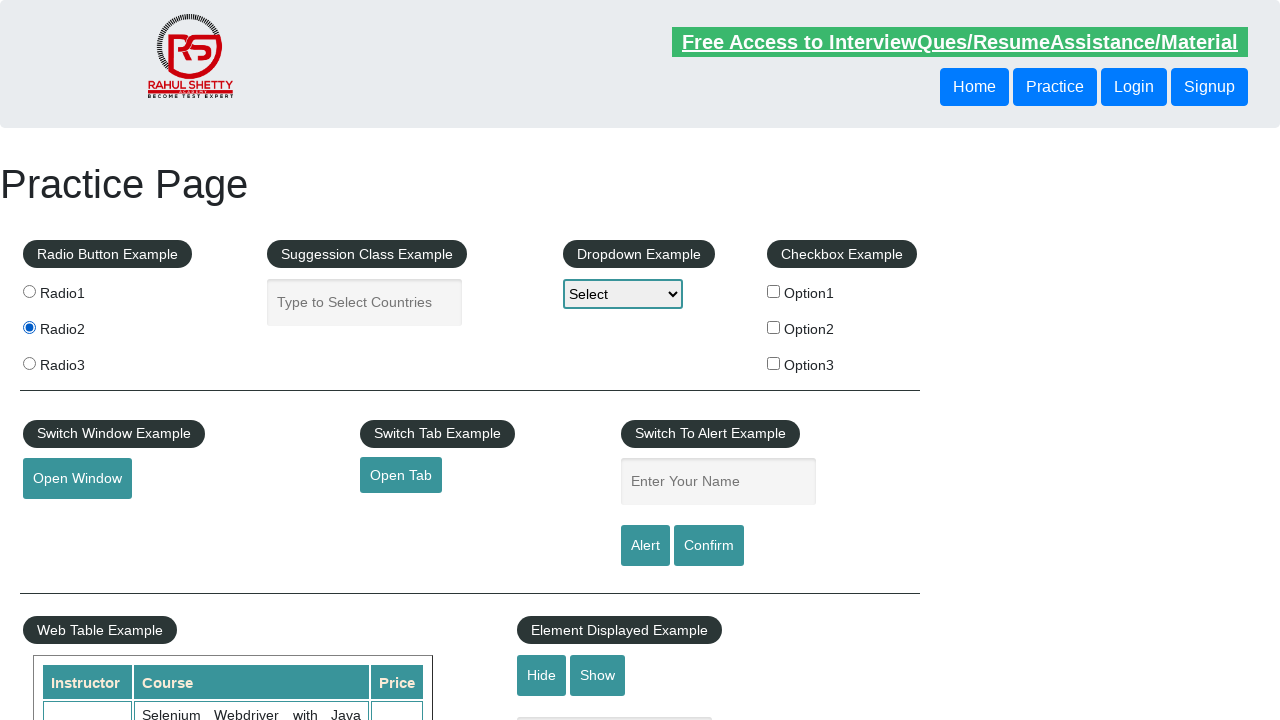

Filled autocomplete field with 'india' on #autocomplete
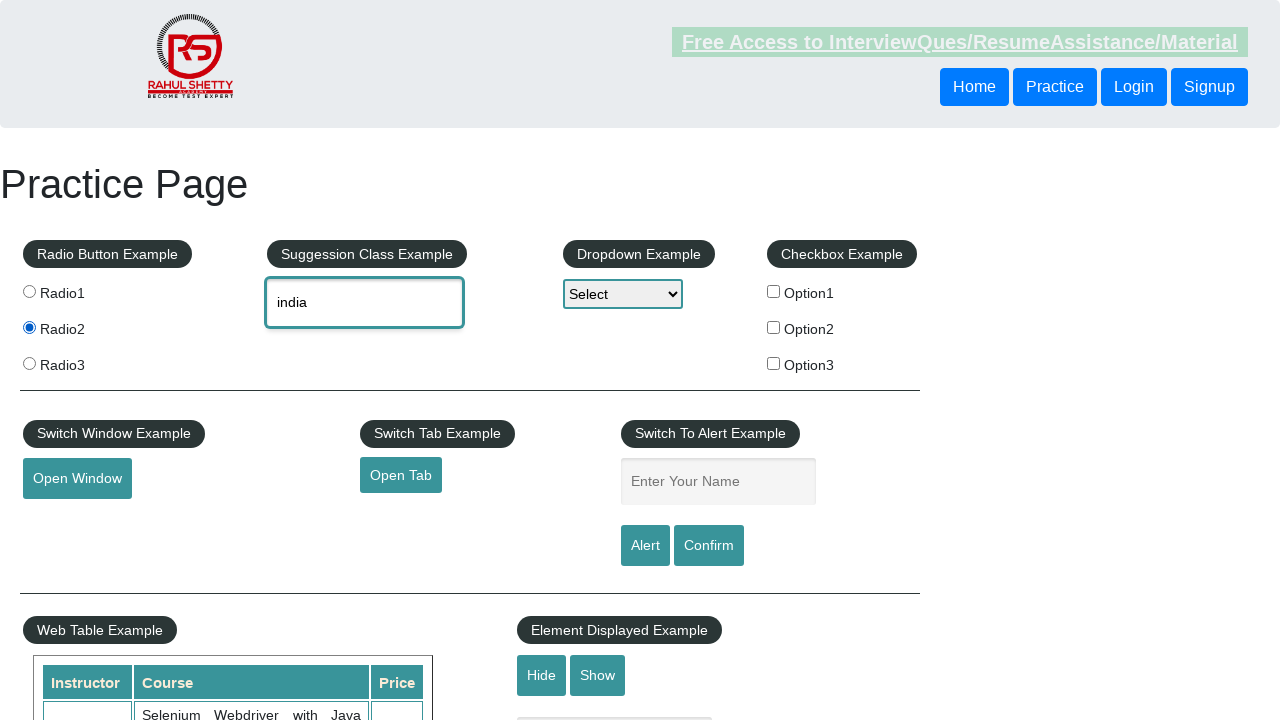

Selected Option2 from dropdown by index on #dropdown-class-example
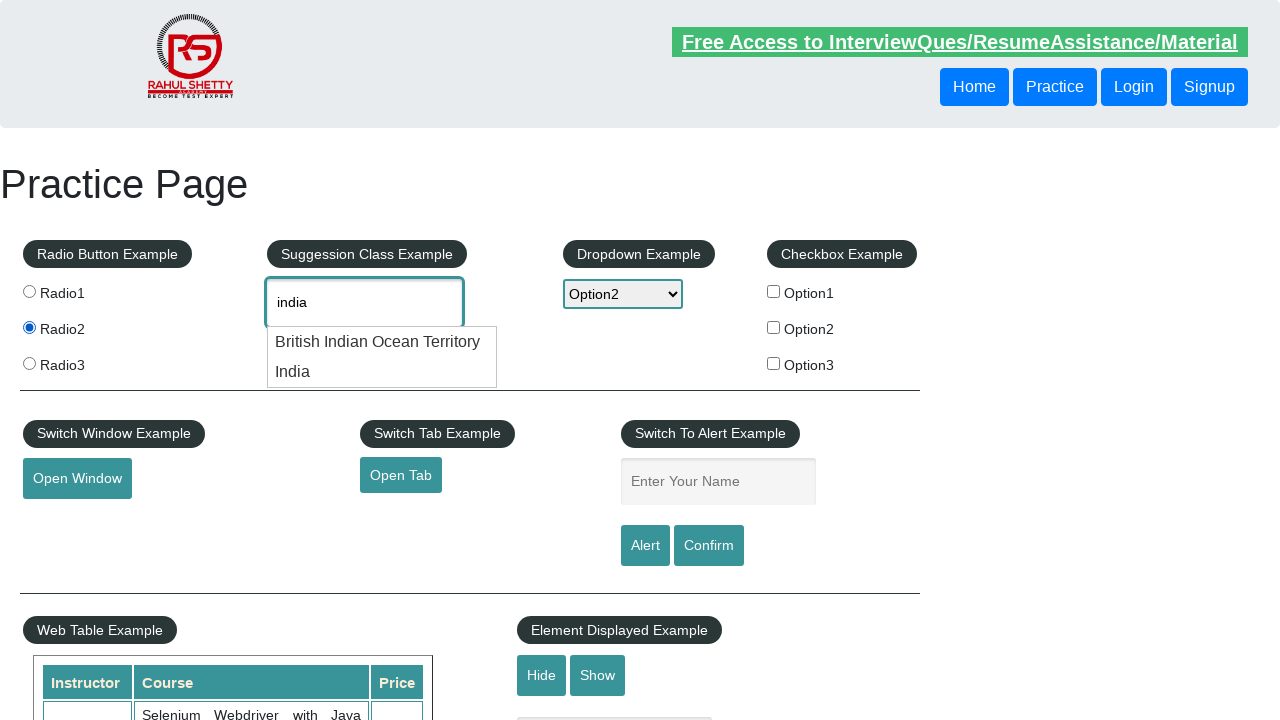

Clicked checkbox option 2 at (774, 327) on #checkBoxOption2
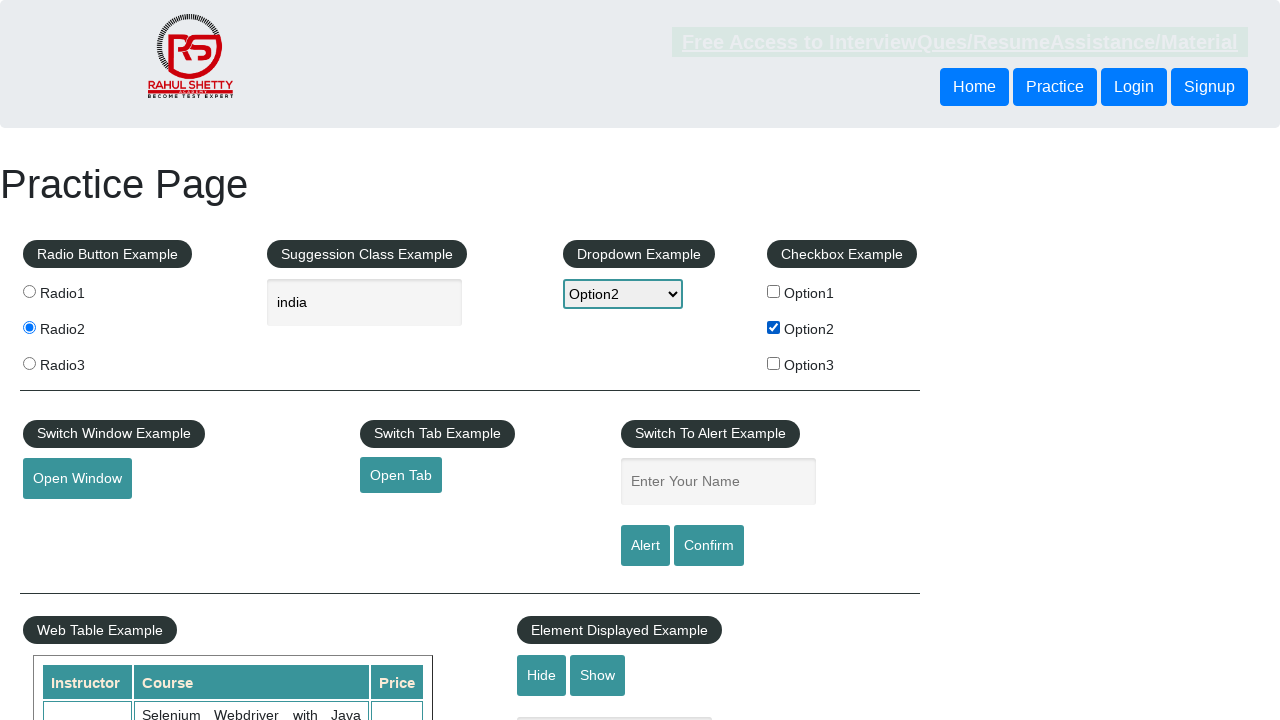

Filled name field with 'divyaramji' on #name
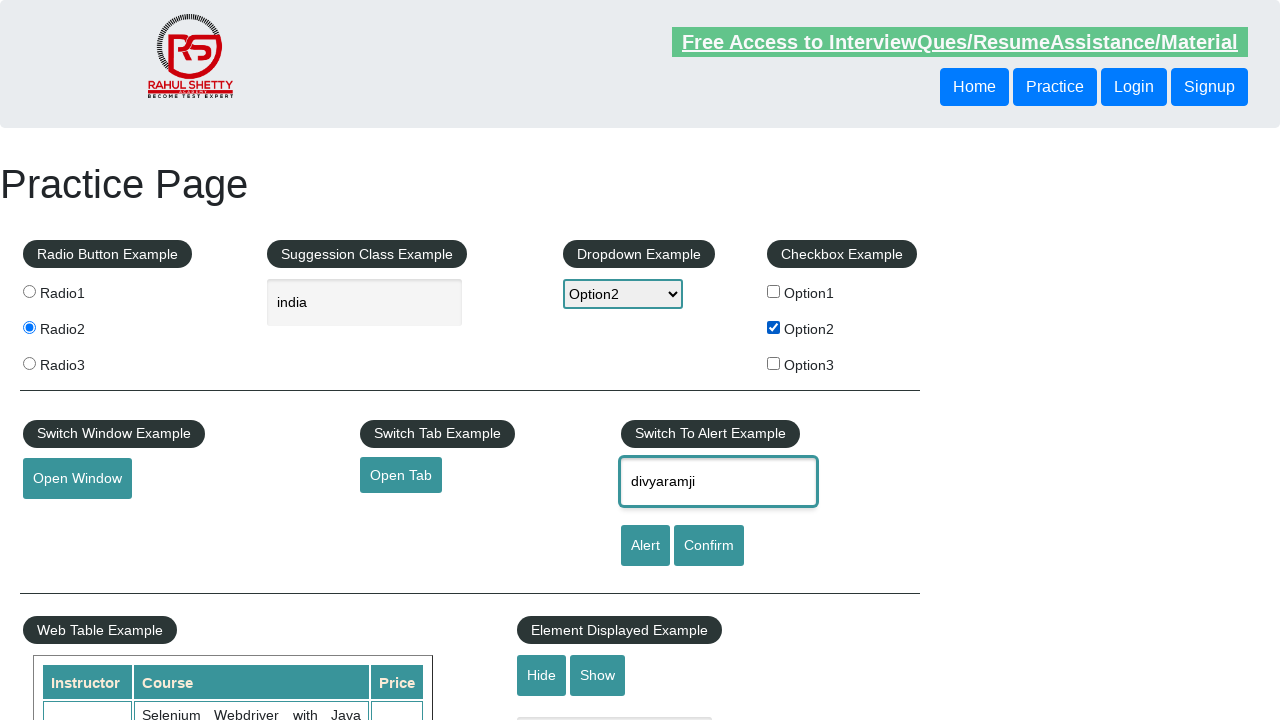

Clicked alert button at (645, 546) on #alertbtn
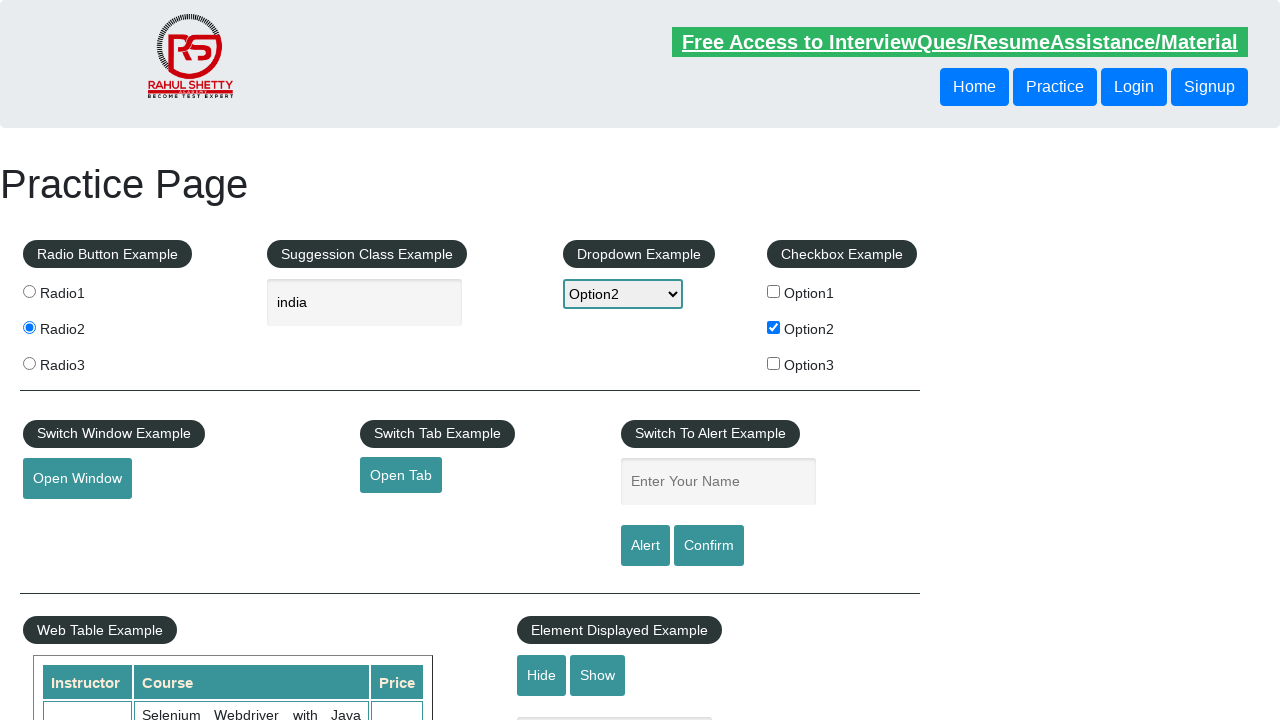

Accepted alert dialog
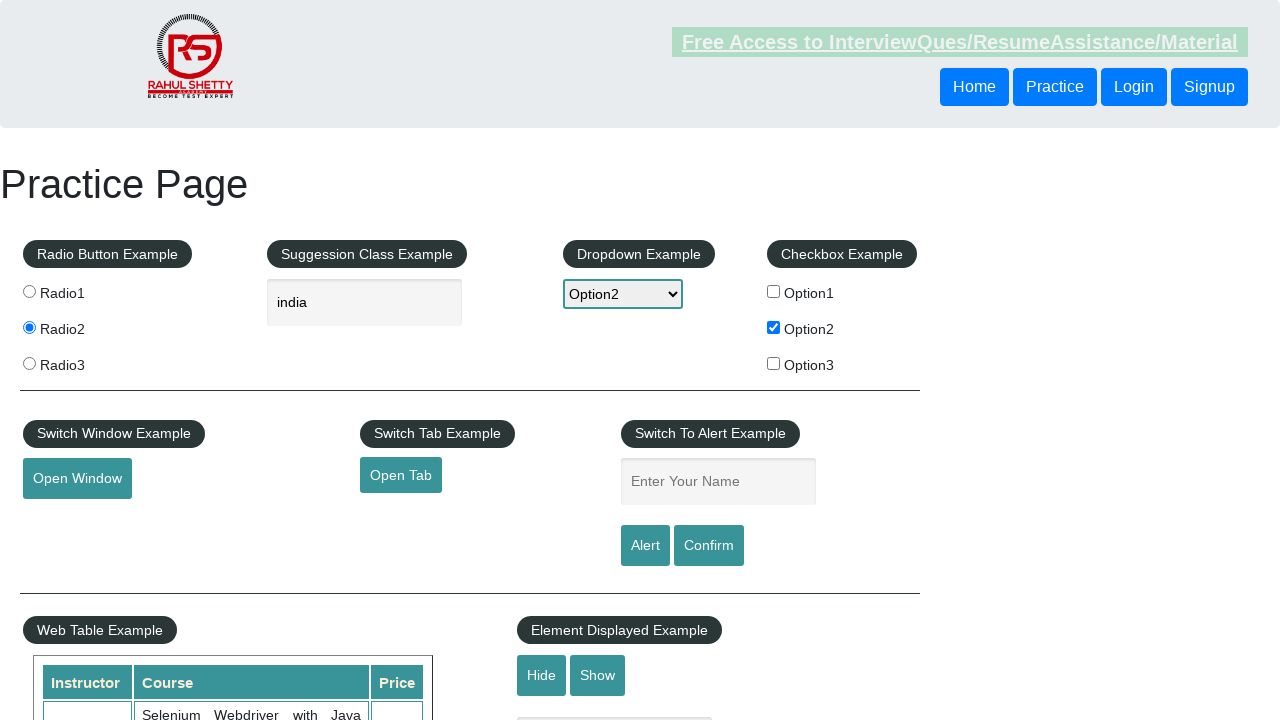

Waited 500ms for UI updates after alert
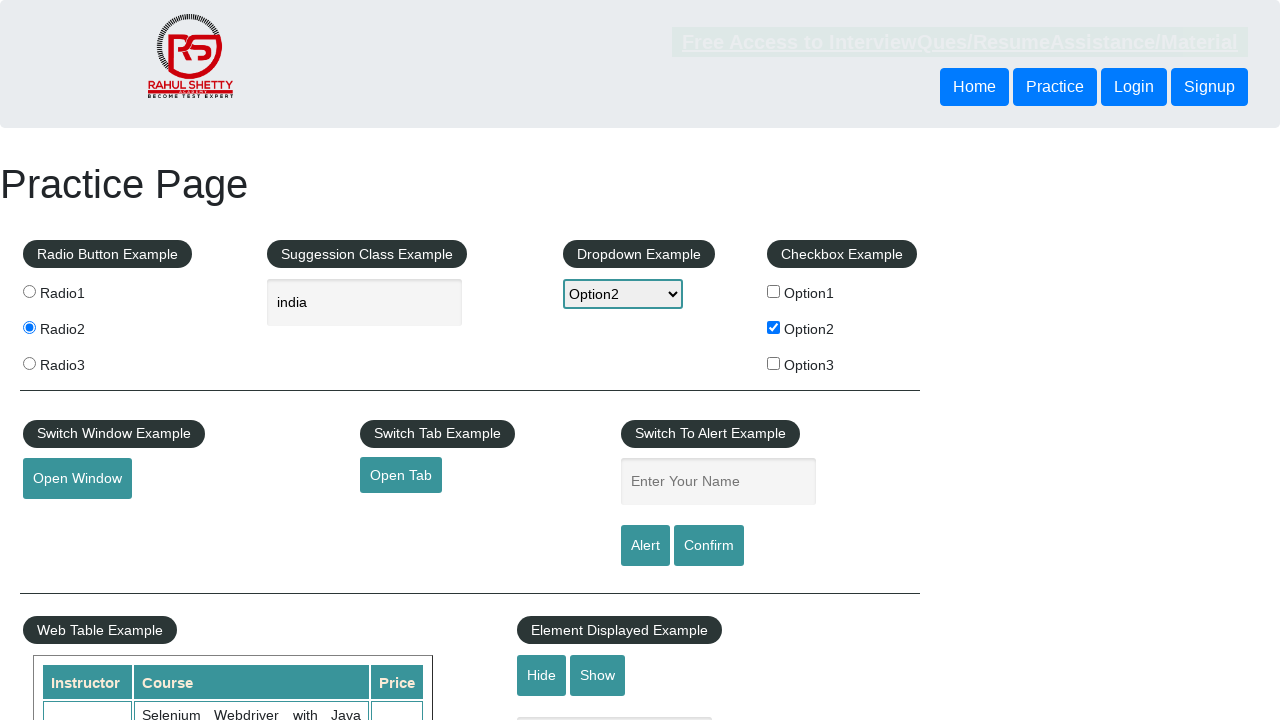

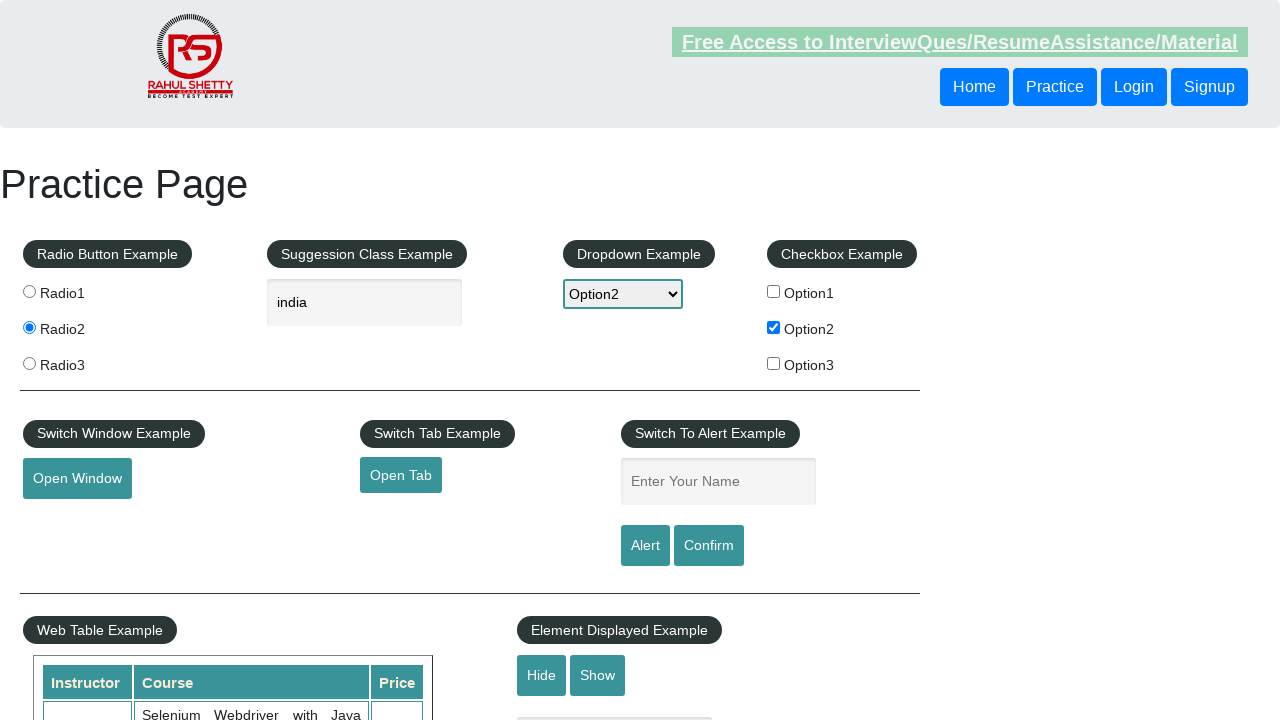